Tests radio button functionality on LeafGround by checking the default selected radio button and selecting an age group radio button if not already selected

Starting URL: https://www.leafground.com/radio.xhtml

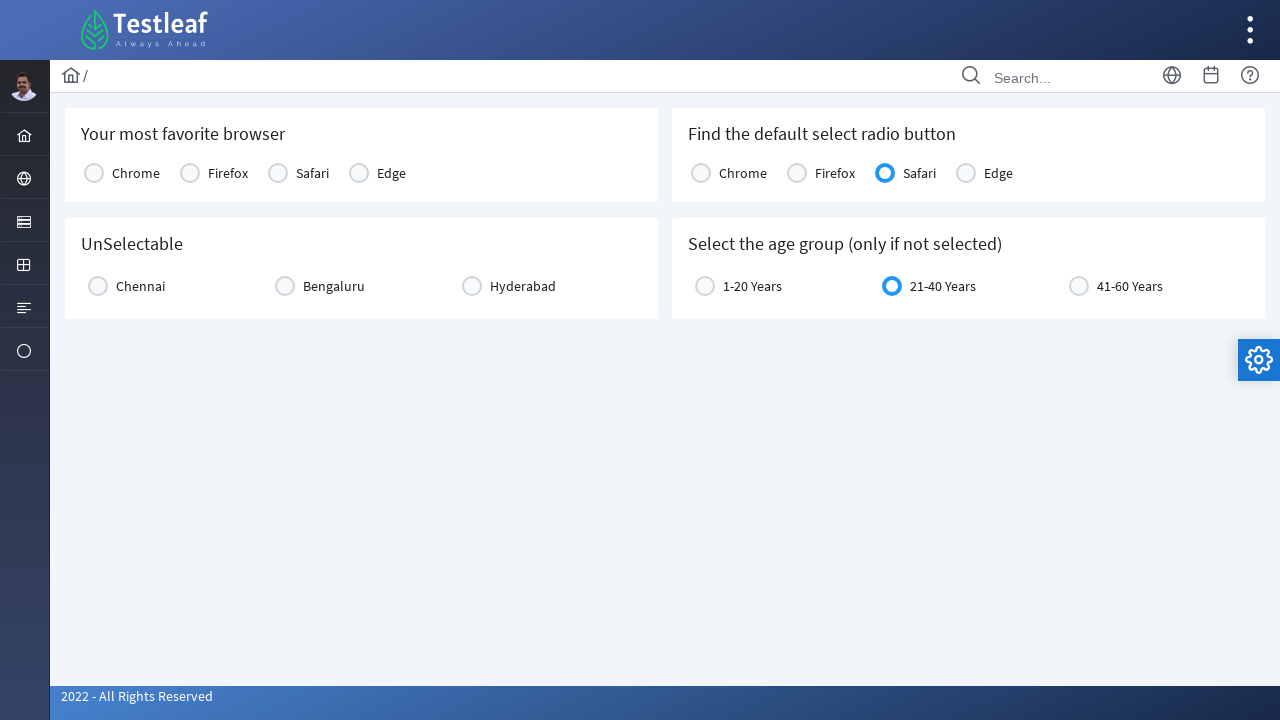

Checked if Chrome radio button is selected in console section
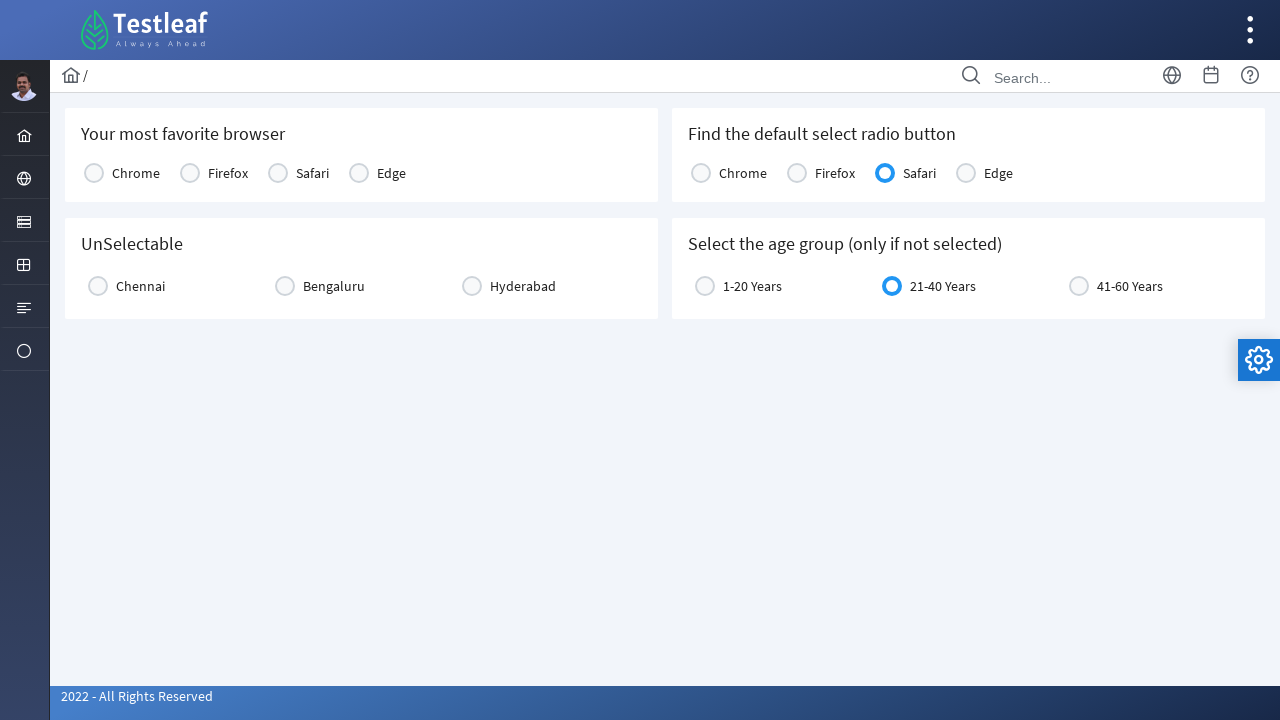

Checked if Firefox radio button is selected in console section
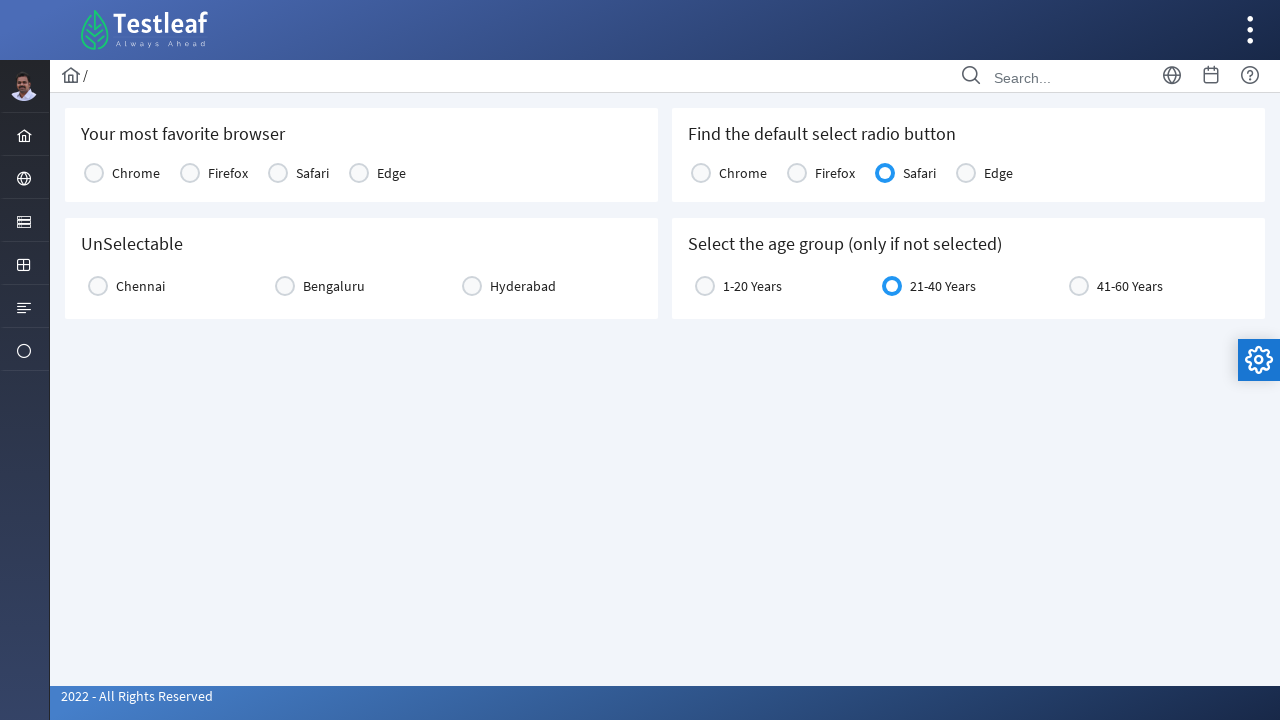

Checked if Safari radio button is selected in console section
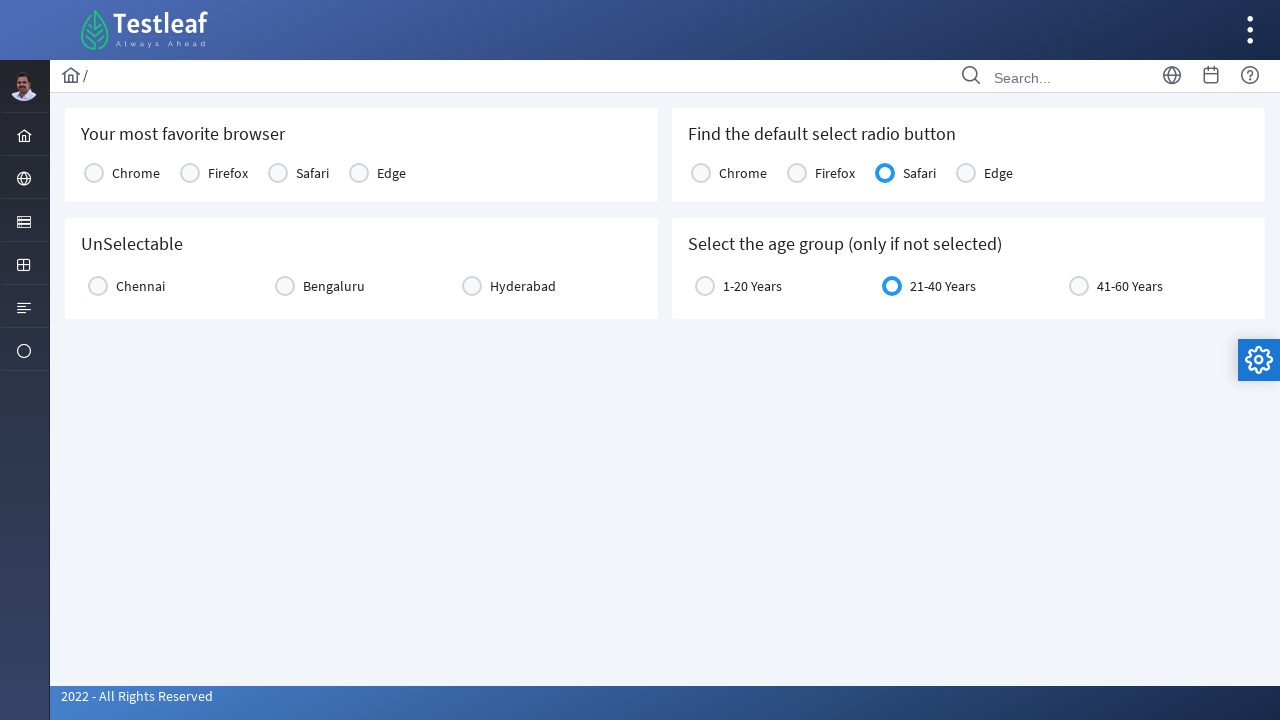

Checked if Edge radio button is selected in console section
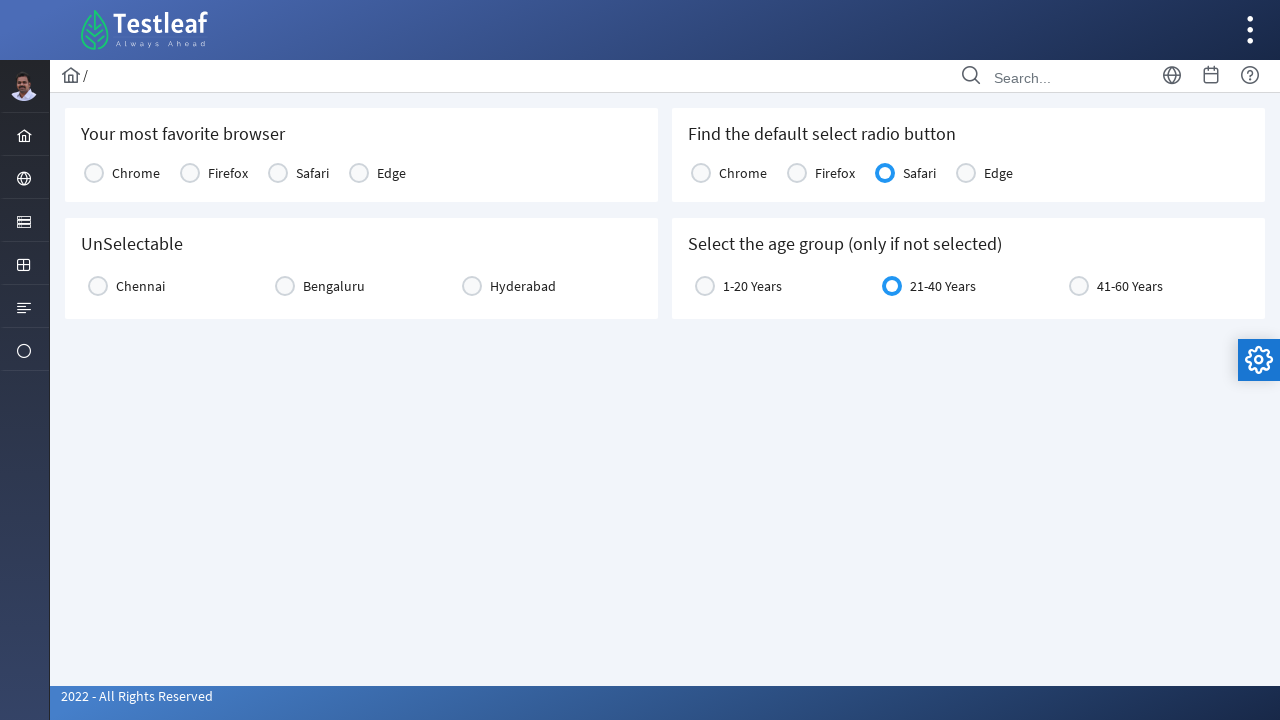

Retrieved default selected radio button text: Safari
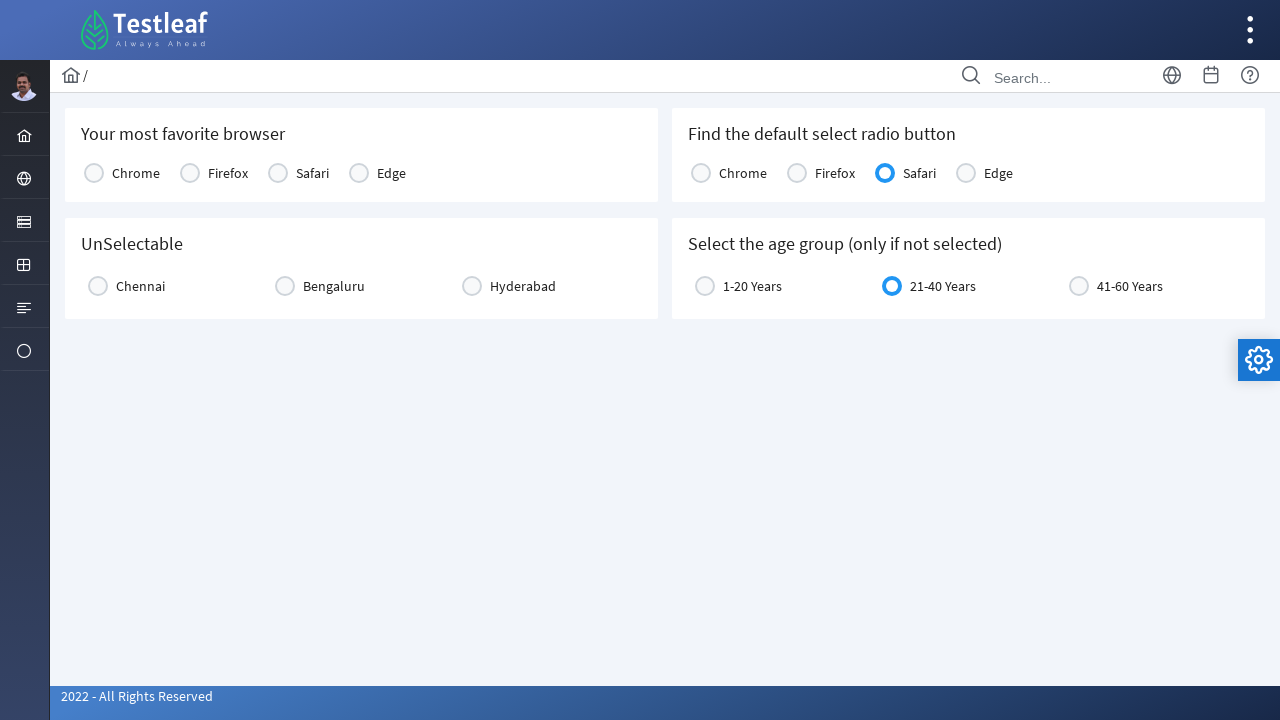

Checked if first age group radio button is selected
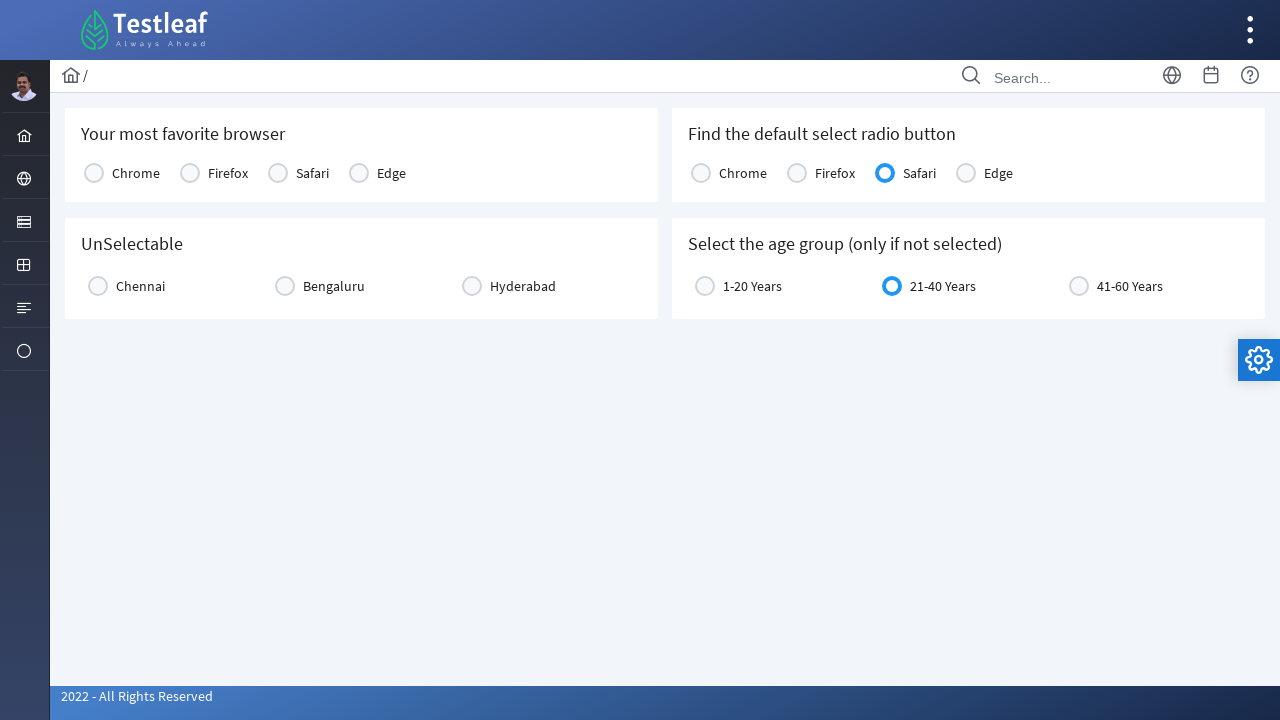

Clicked on first age group radio button to select it at (752, 286) on label[for='j_idt87:age:0']
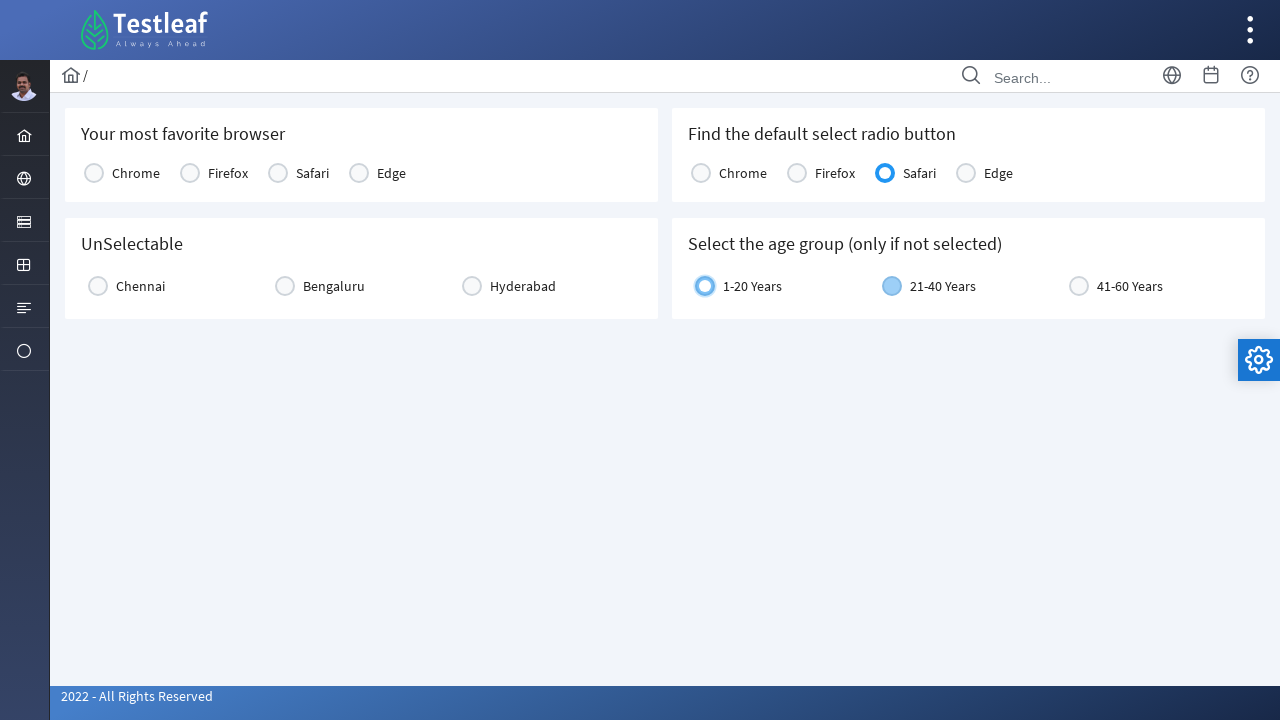

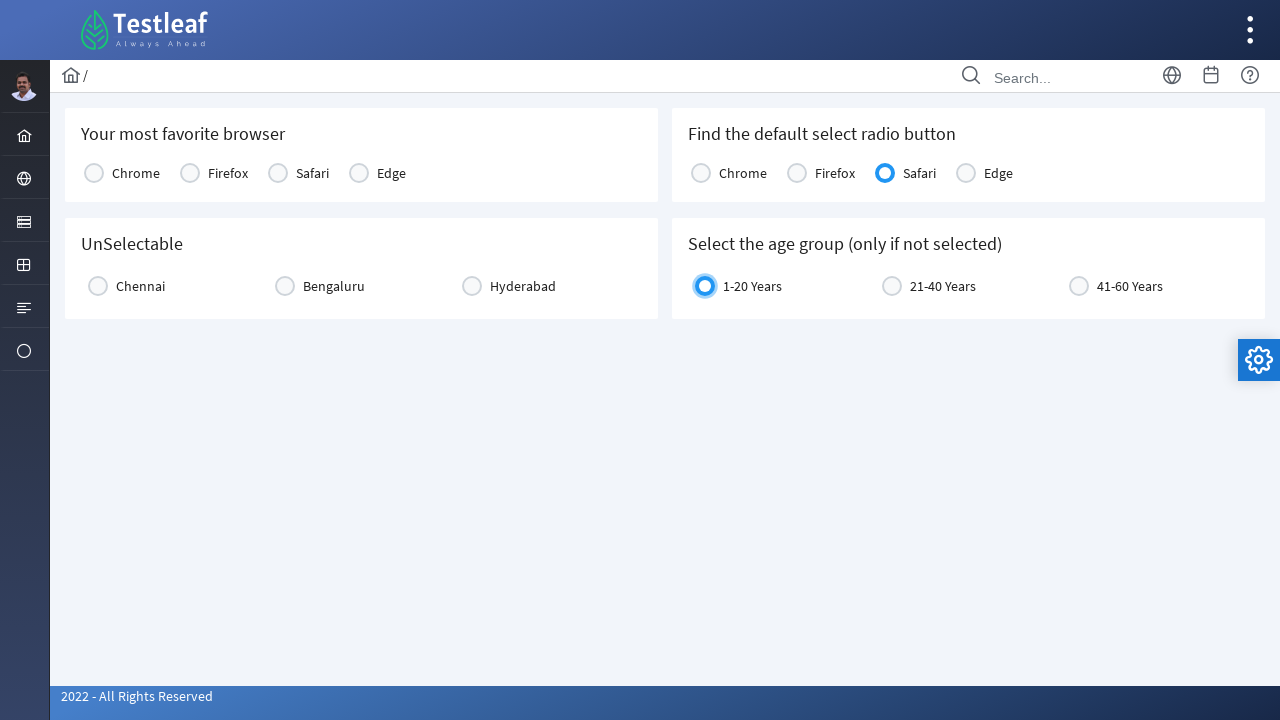